Tests A/B test opt-out functionality by first verifying the page shows an A/B test variant, then adding an opt-out cookie, refreshing the page, and verifying the opt-out message appears.

Starting URL: http://the-internet.herokuapp.com/abtest

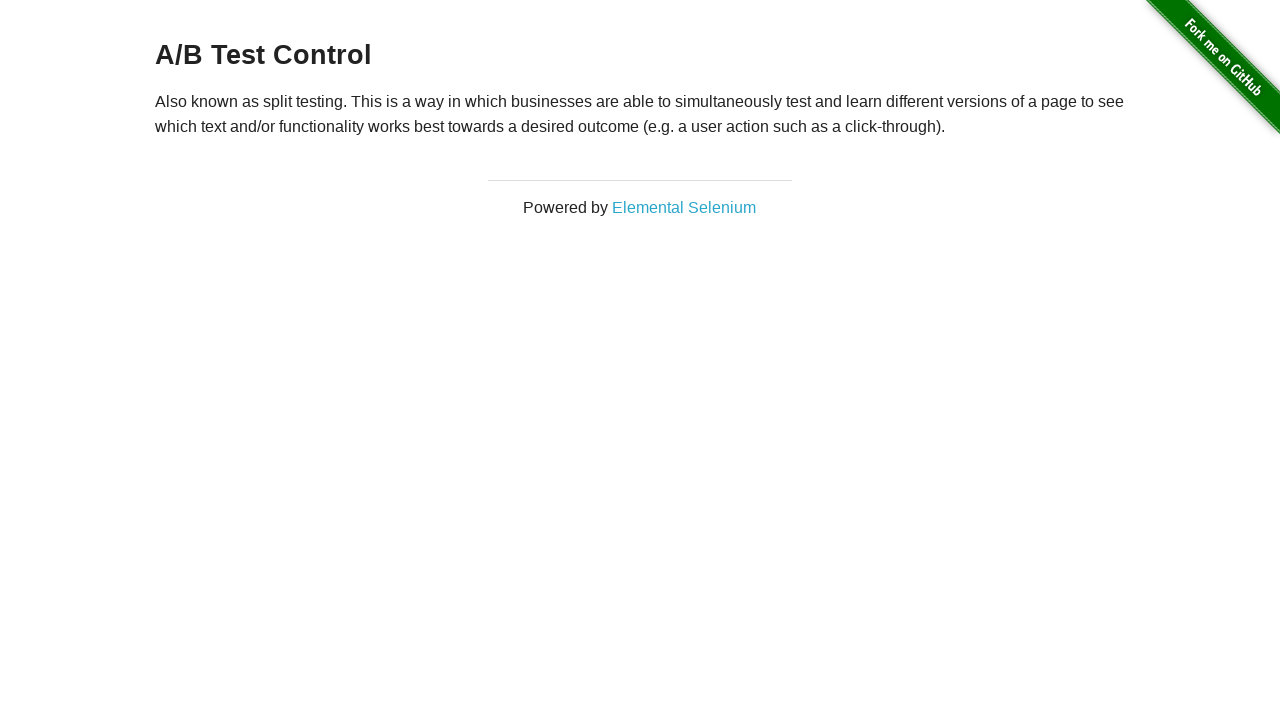

Waited for and located heading element
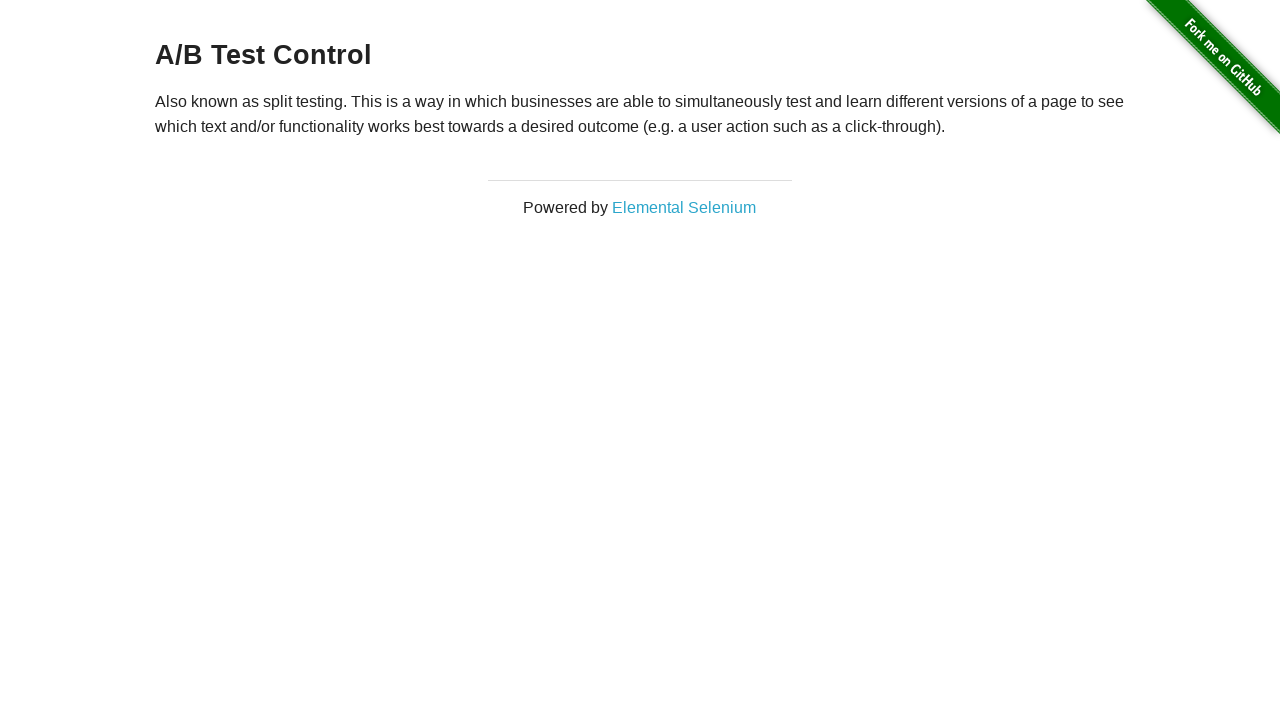

Extracted initial heading text showing A/B test variant
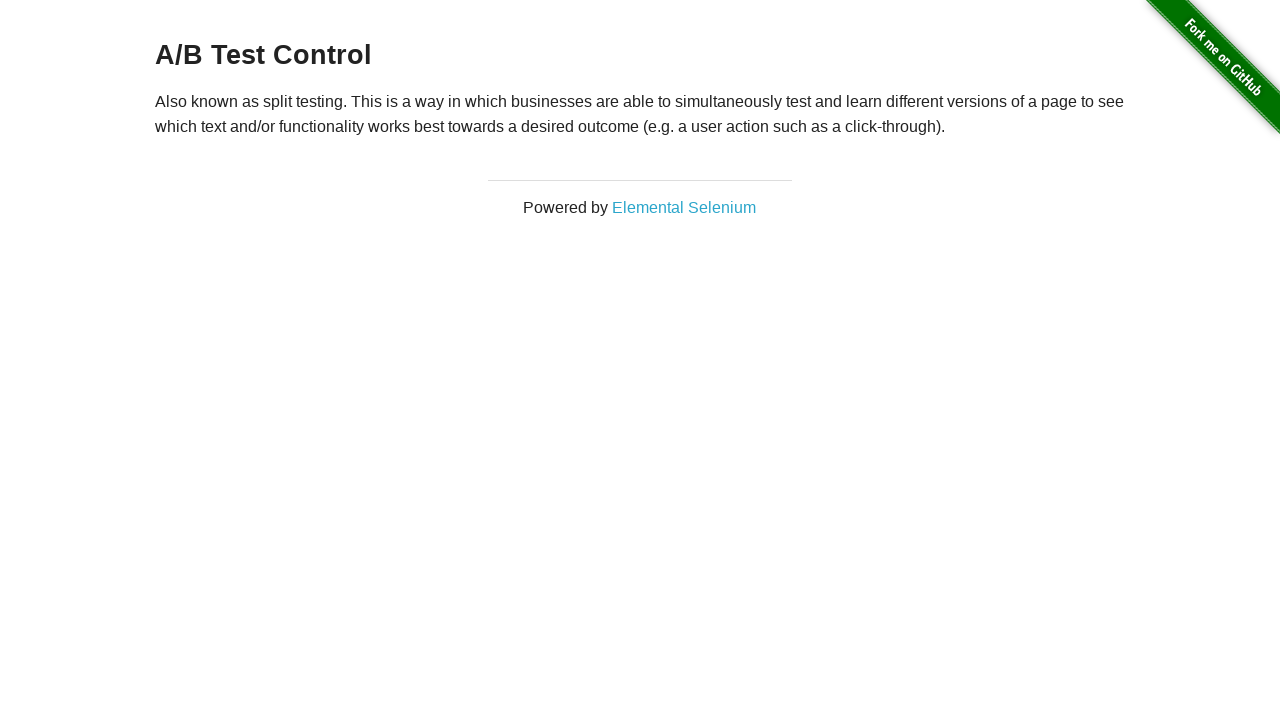

Added optimizelyOptOut cookie to context
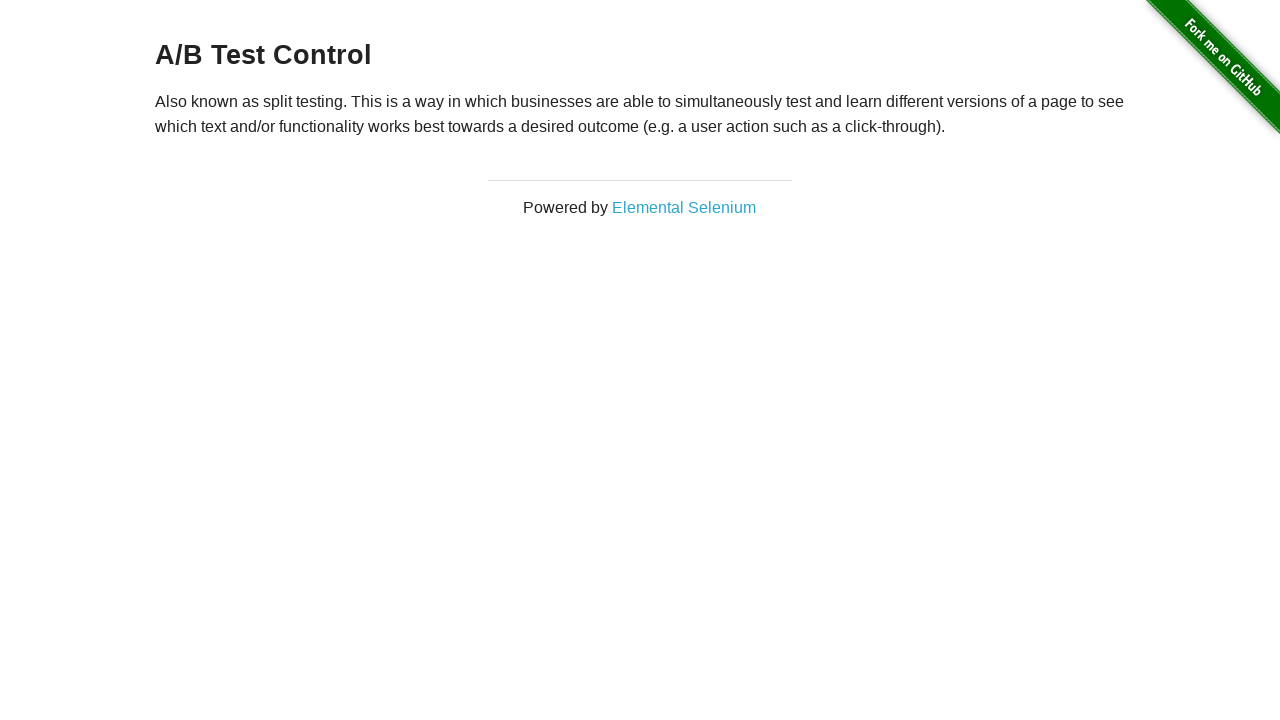

Reloaded page after adding opt-out cookie
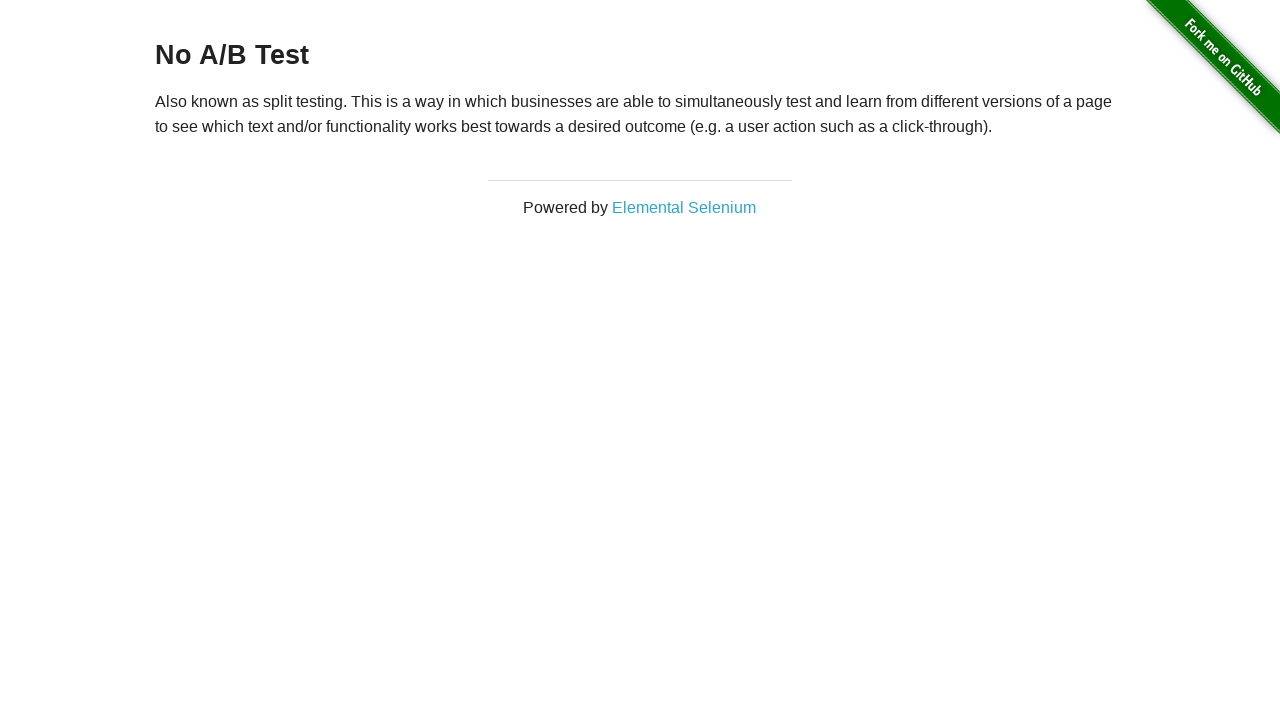

Verified heading element is present after page reload
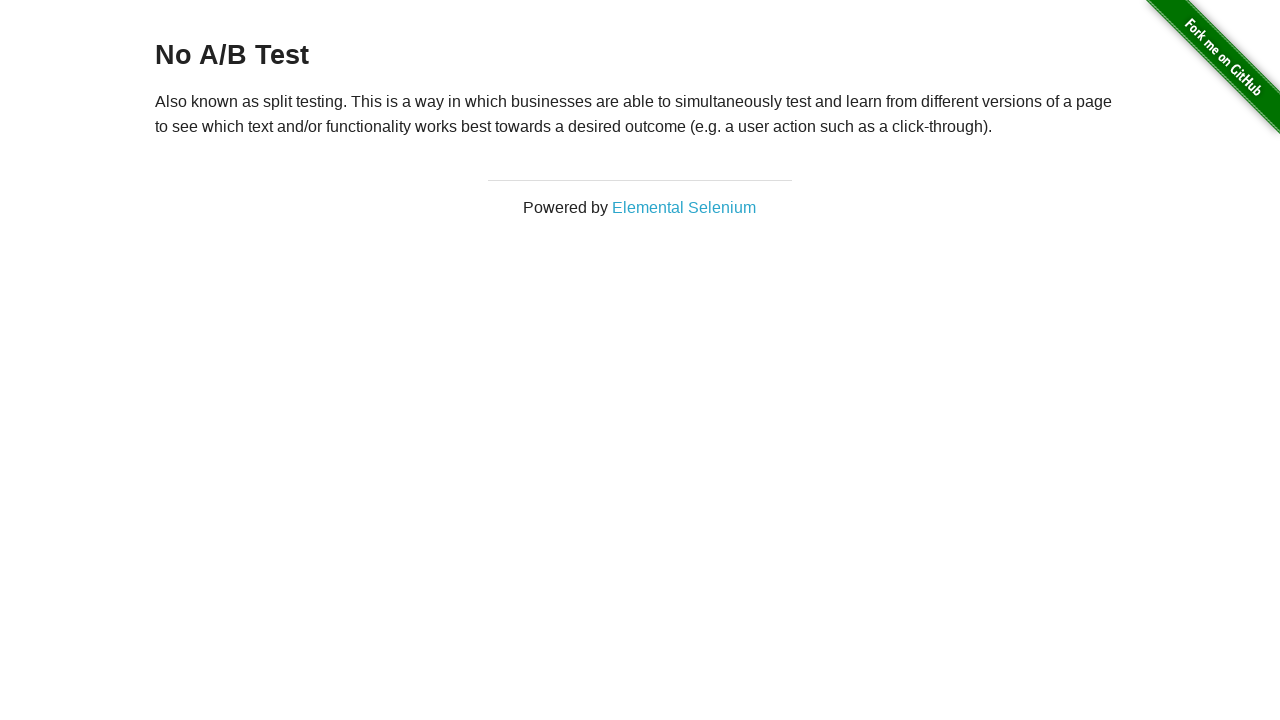

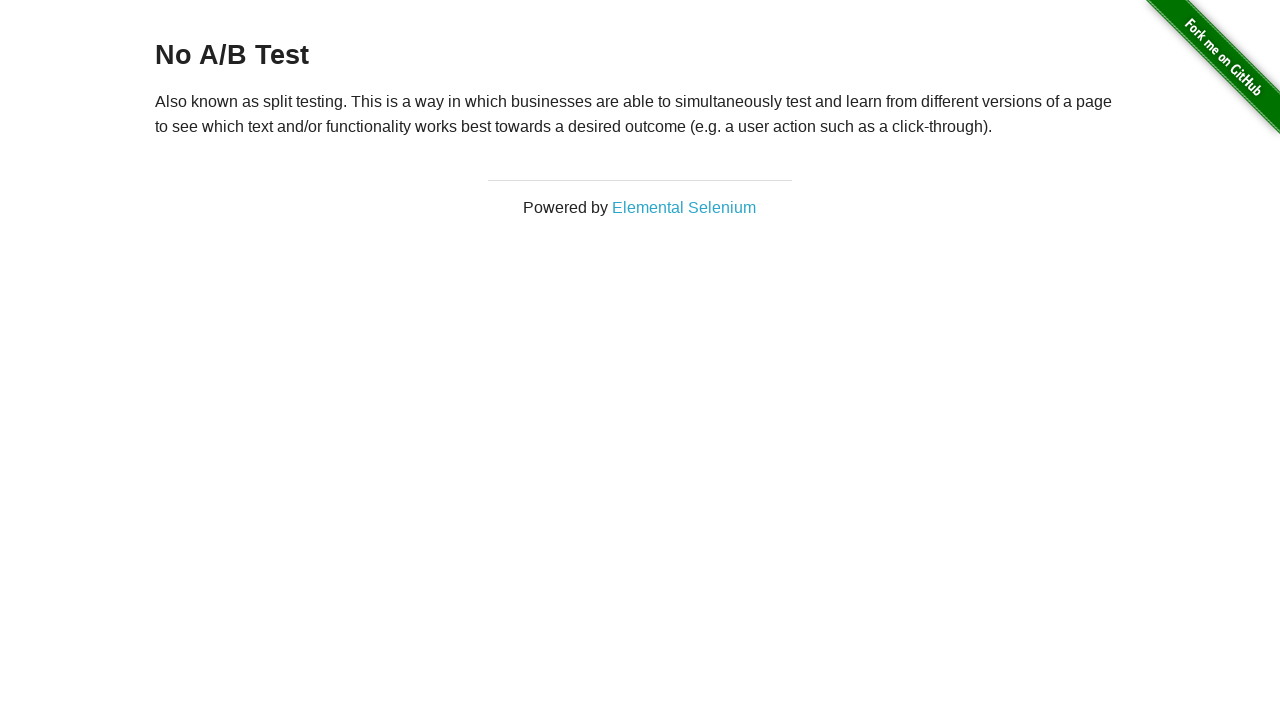